Tests a registration form by filling out personal information including name, email, password, gender selection, various skills dropdowns, country, religion, addresses, and pincode fields.

Starting URL: https://grotechminds.com/registration/

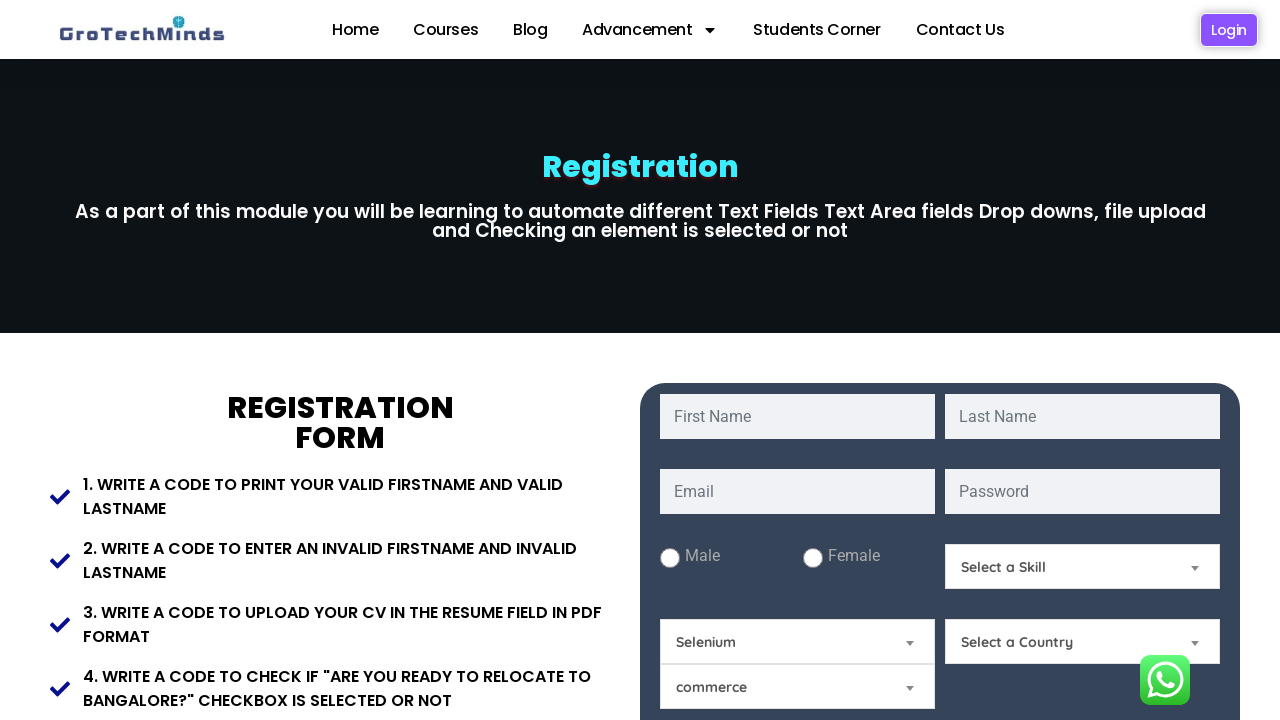

Filled first name field with 'Marcus' on #fname
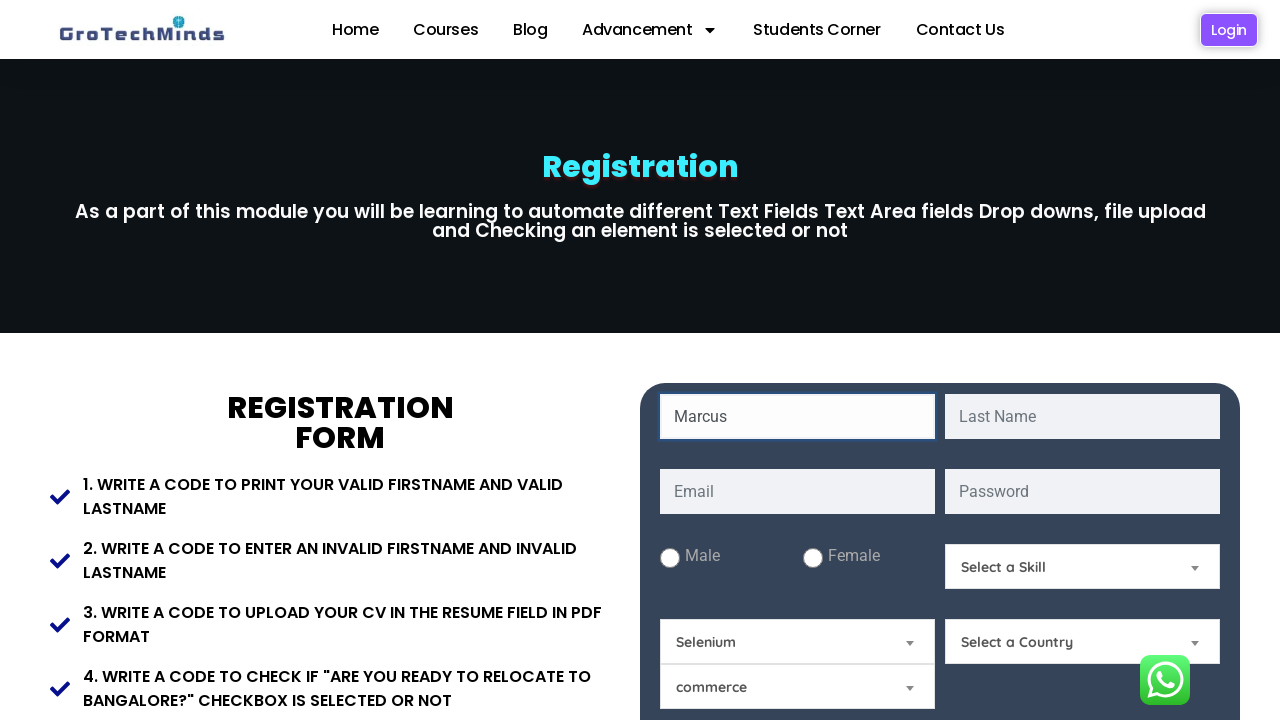

Filled last name field with 'Thompson' on #lname
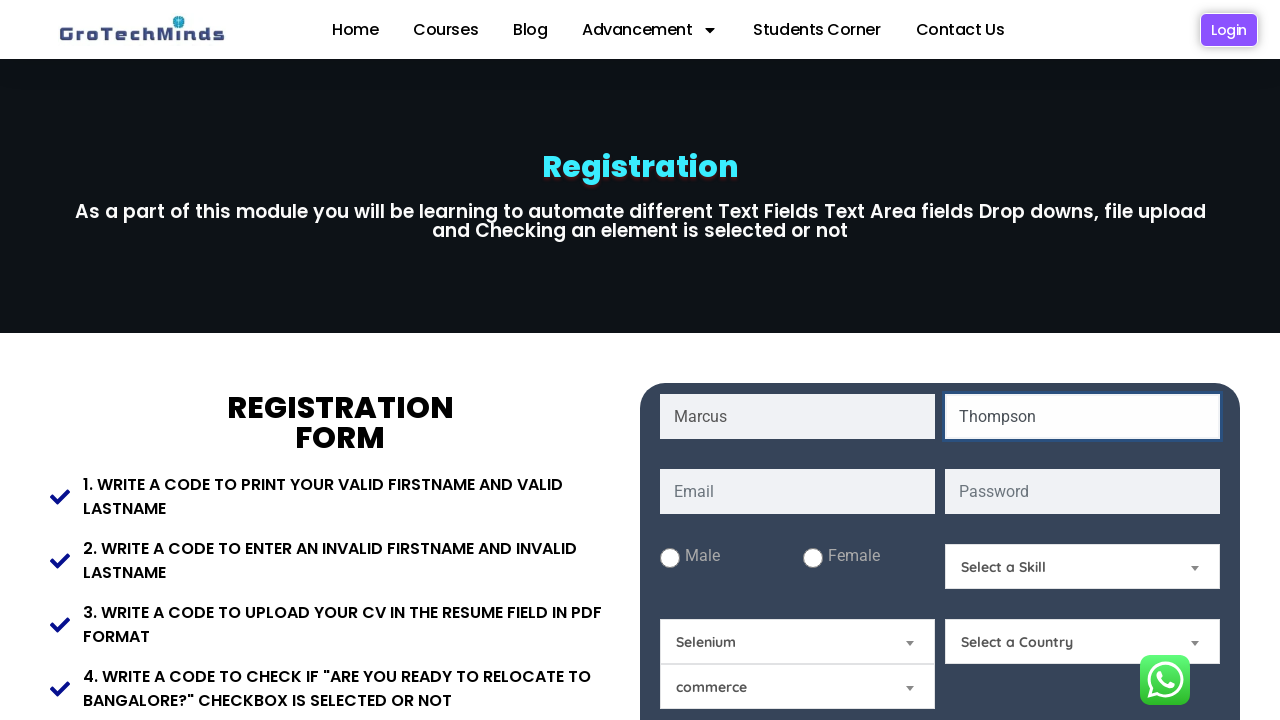

Filled email field with 'marcus.thompson87@example.com' on #email
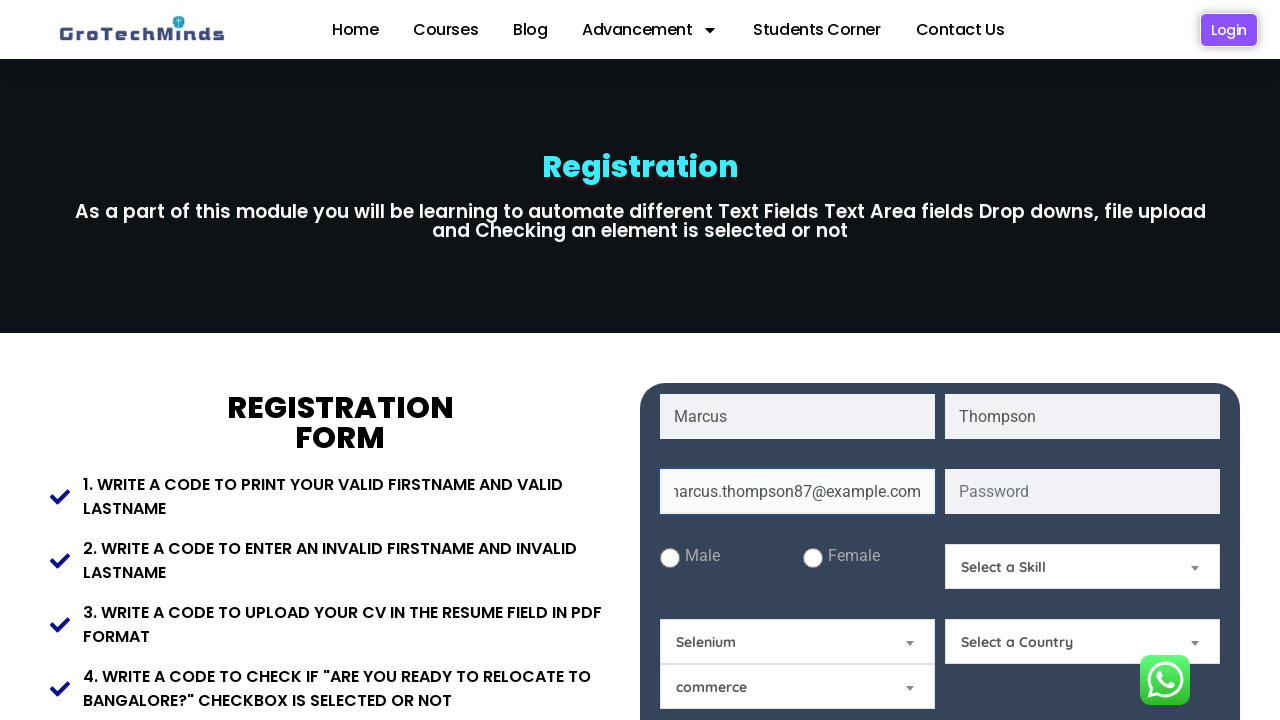

Filled password field with 'SecurePass@456' on #password
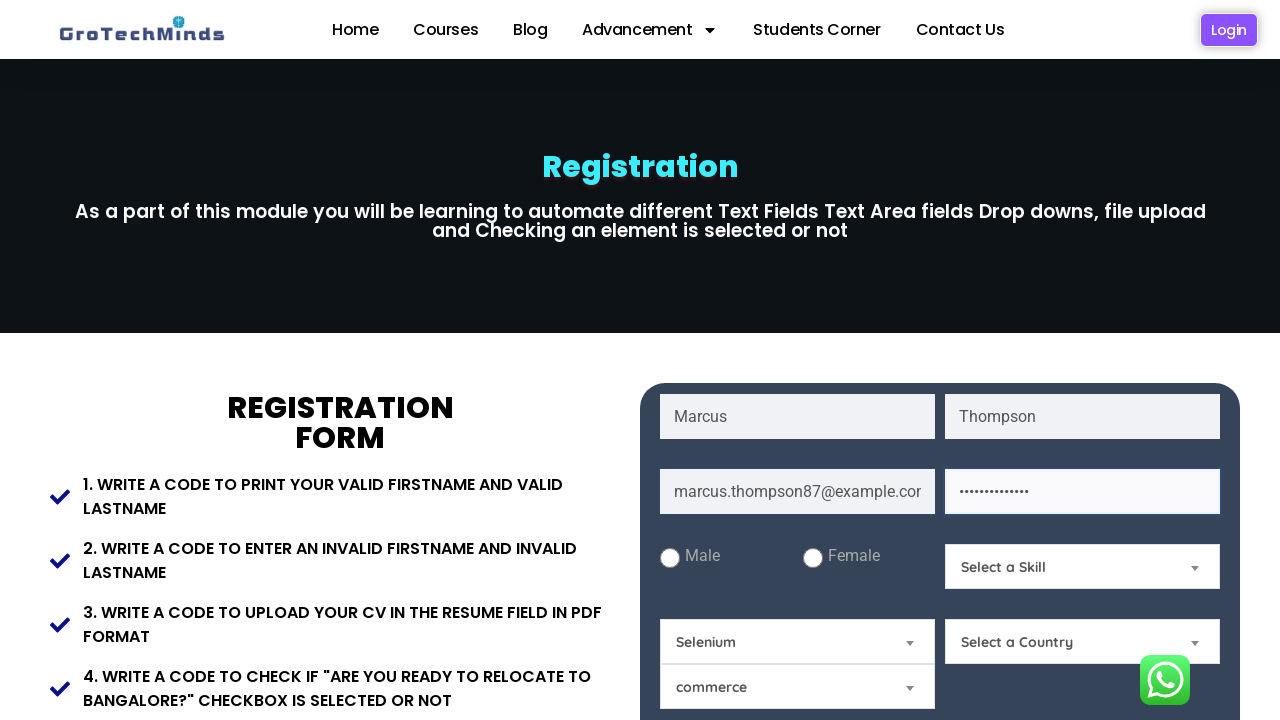

Selected male gender radio button at (670, 558) on #male
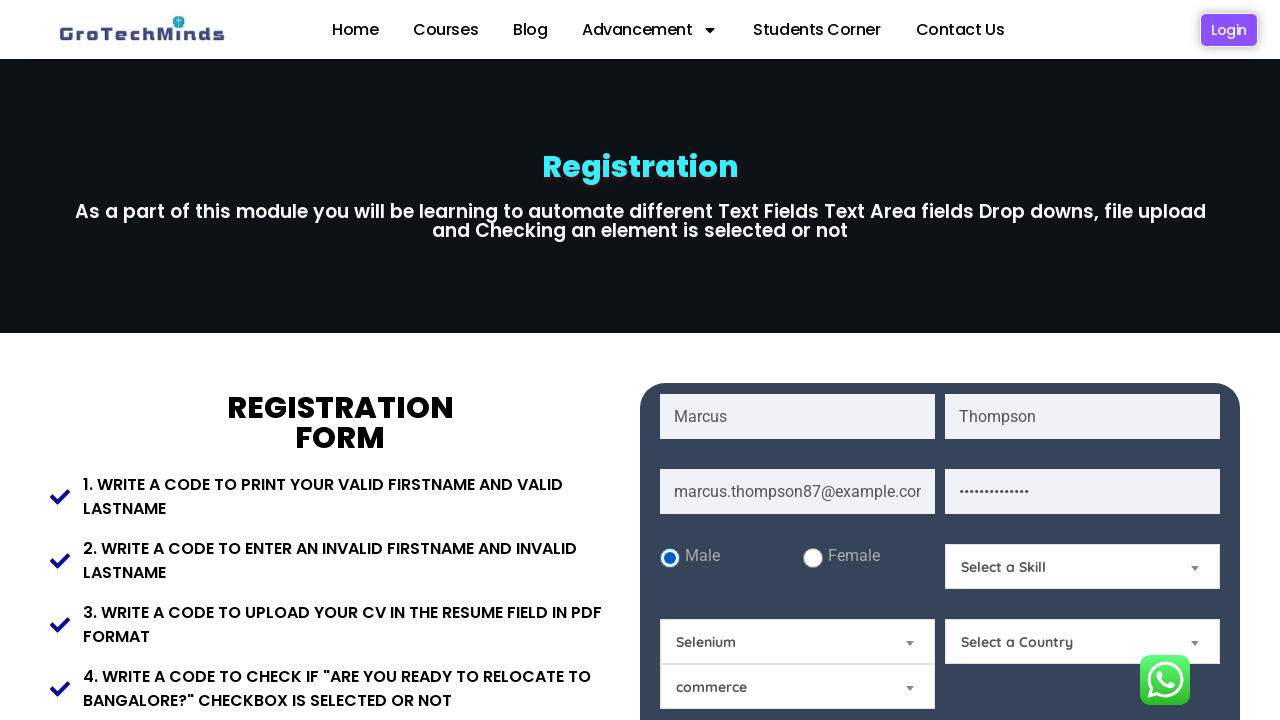

Selected technical skills dropdown option 'select2' on select[name='Skills']
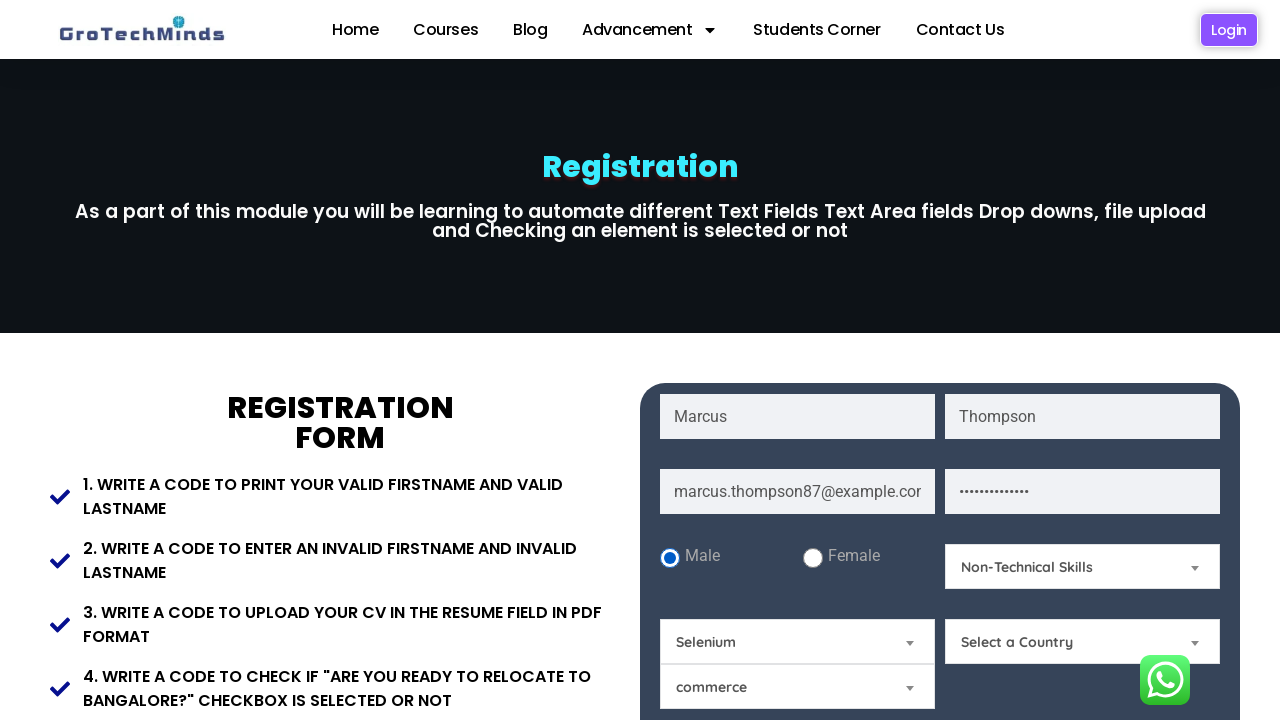

Selected non-technical skills dropdown option at index 4 (5th option) on #nontechnicalskills
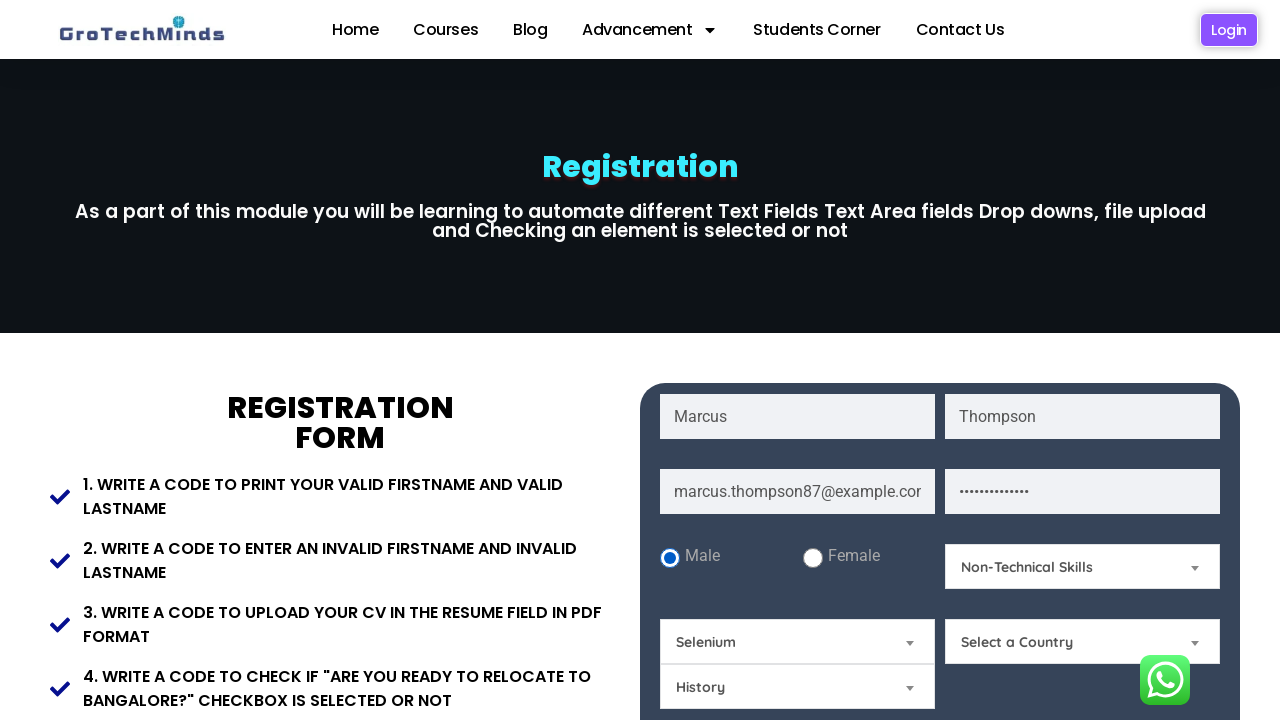

Selected country dropdown option 'India' on select[name='Country']
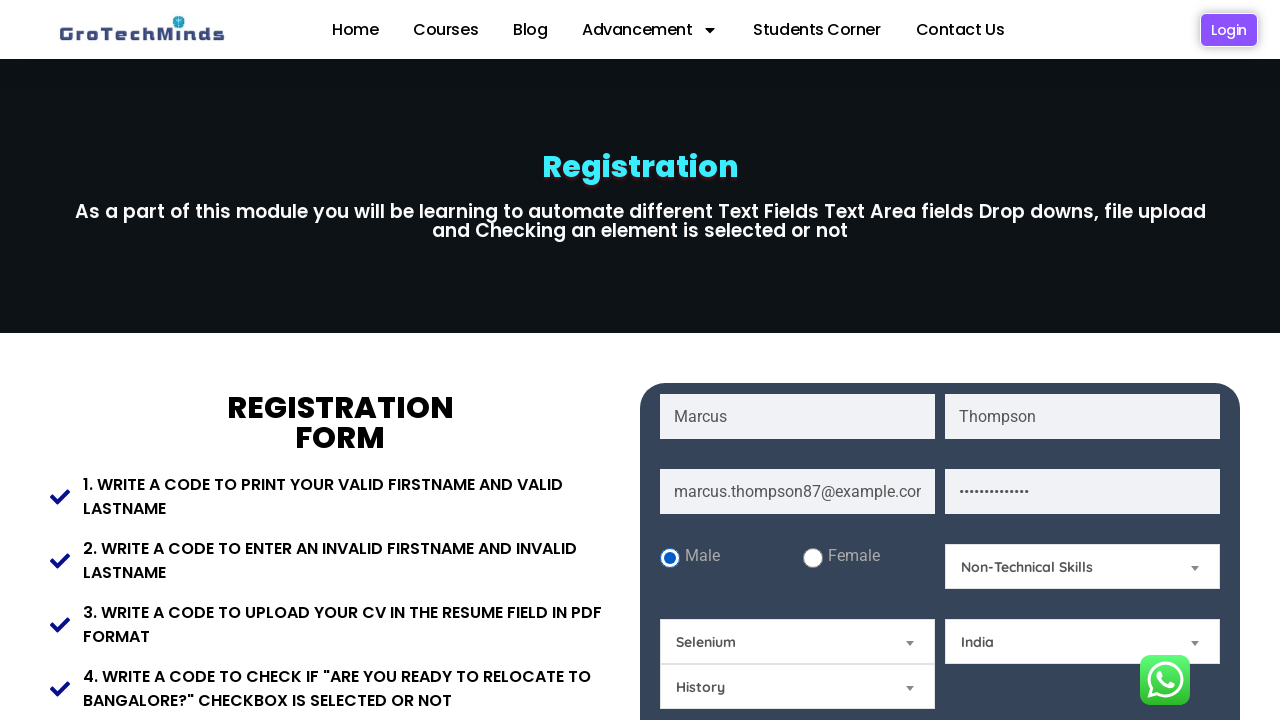

Selected religion dropdown option at index 6 (7th option) on #Relegion
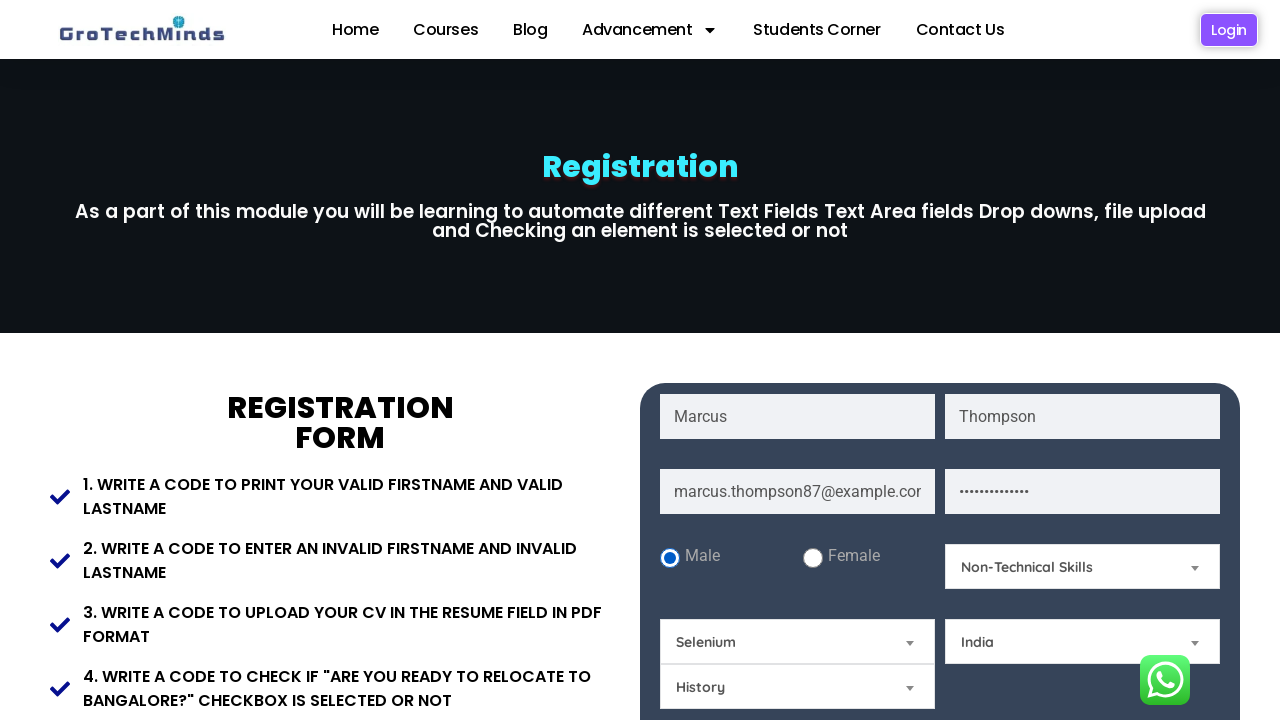

Filled present address field with '123 Main Street, Chennai' on #Present-Address
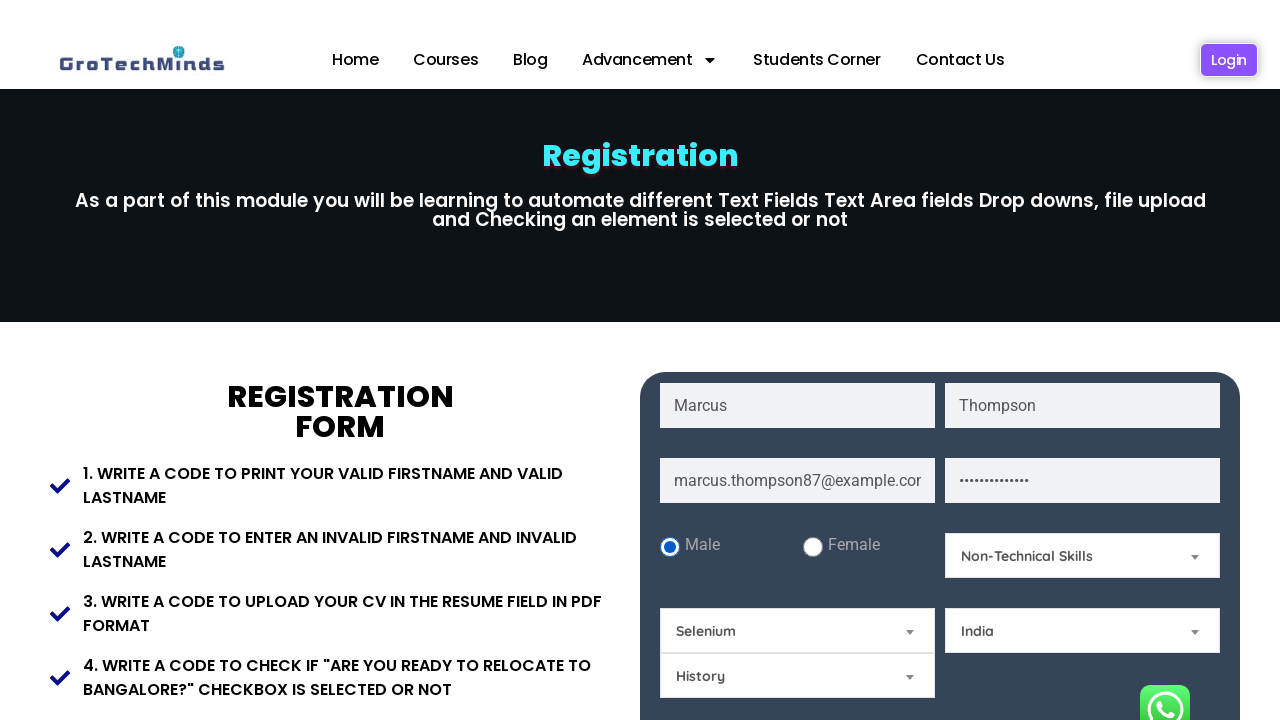

Filled permanent address field with '456 Oak Avenue, Chennai-Tamil Nadu' on textarea[name='Permanent-Address']
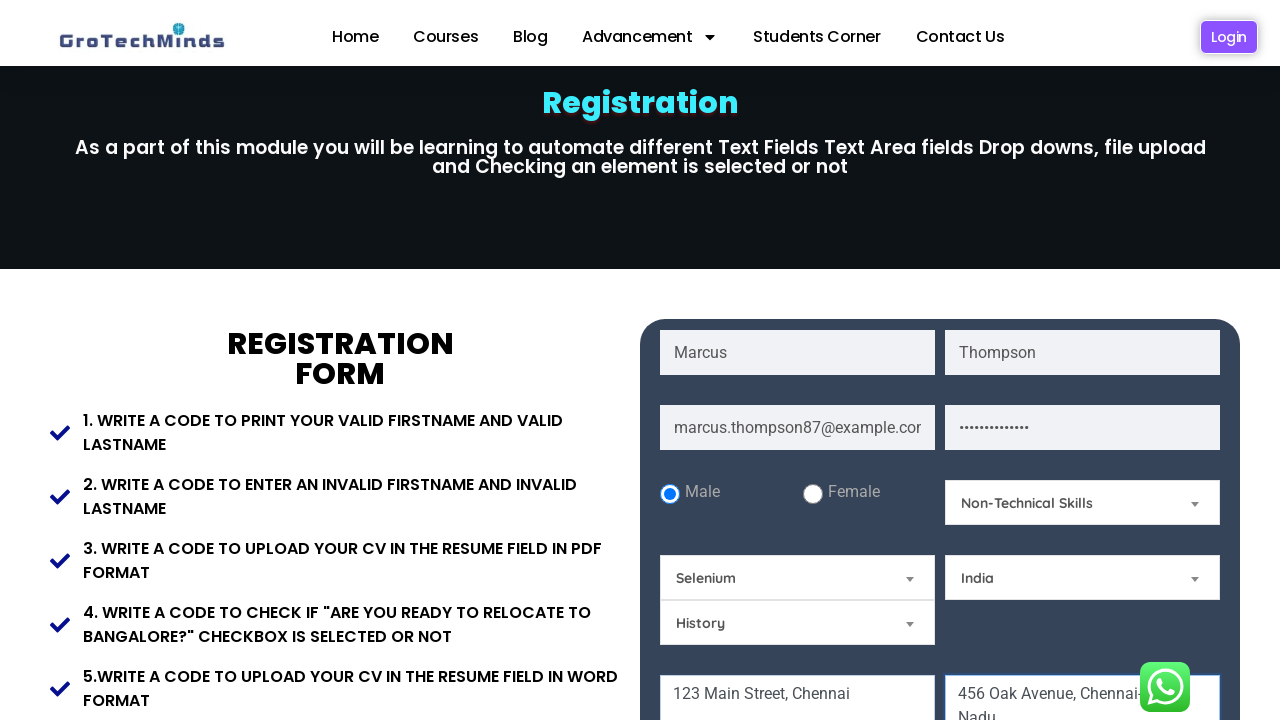

Filled pincode field with '600042' on #Pincode
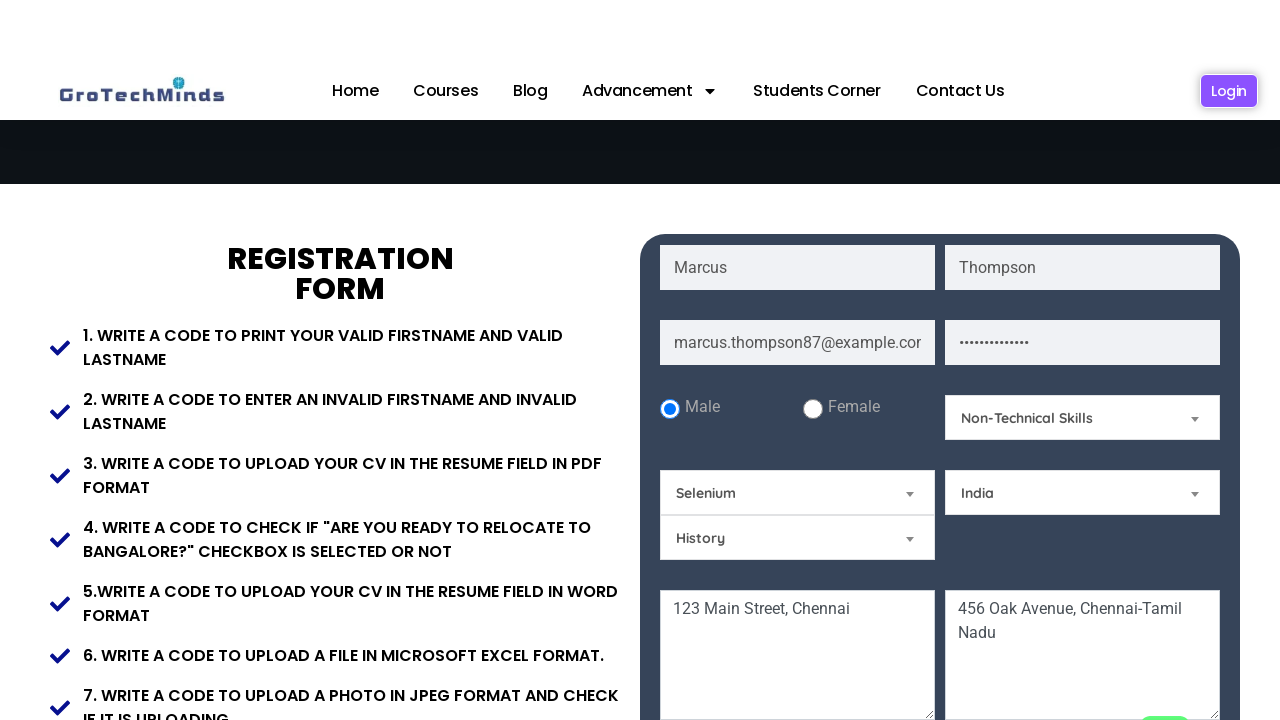

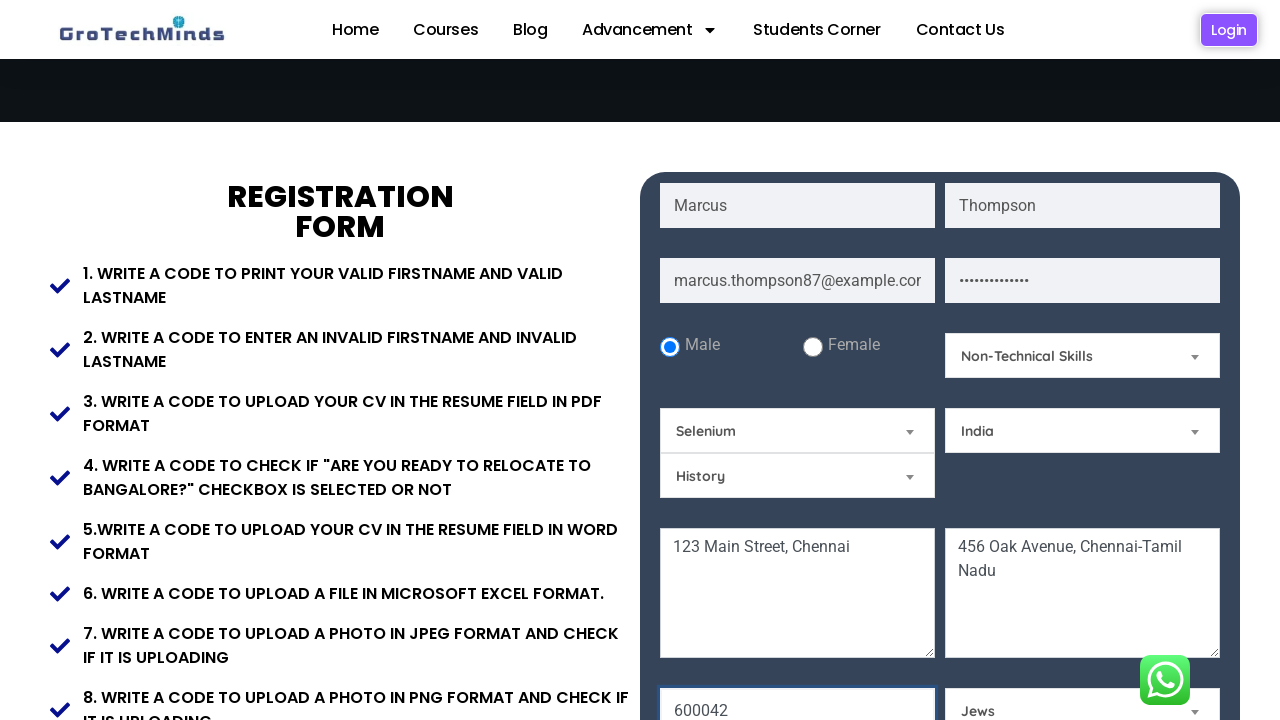